Demonstrates drag and drop by offset, dragging element A to the position of element B

Starting URL: https://crossbrowsertesting.github.io/drag-and-drop

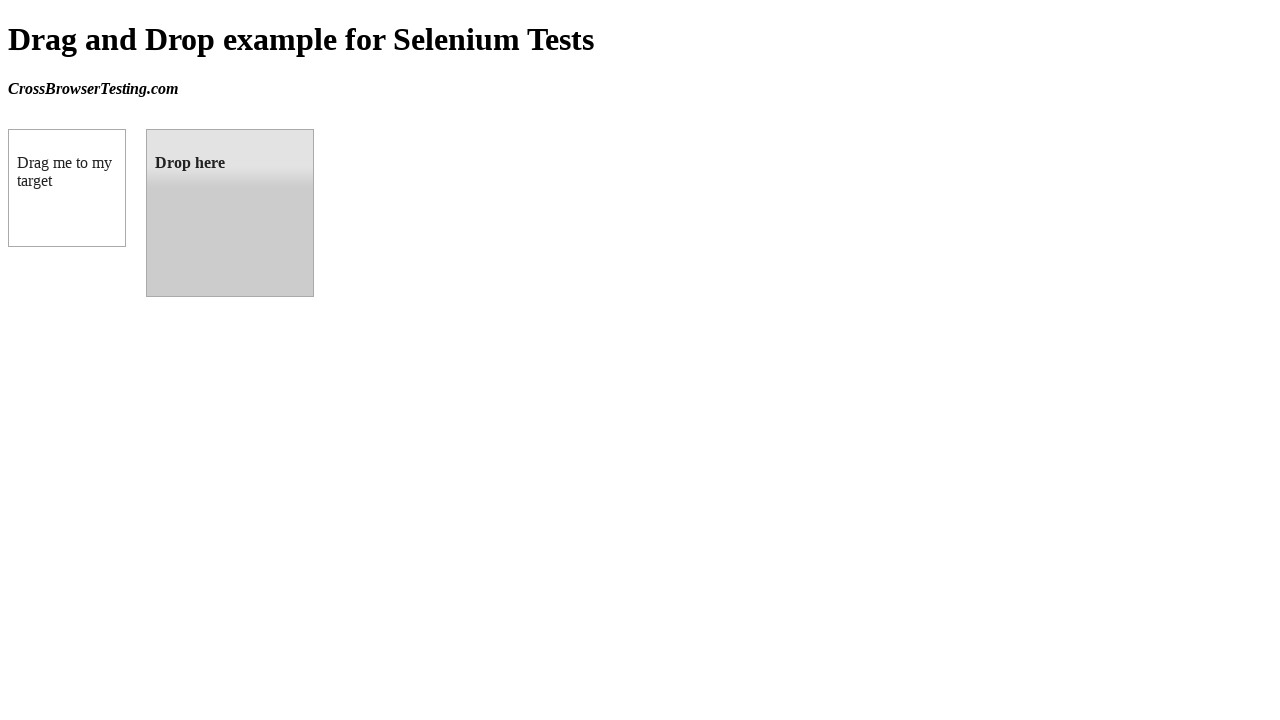

Waited for draggable element to be visible
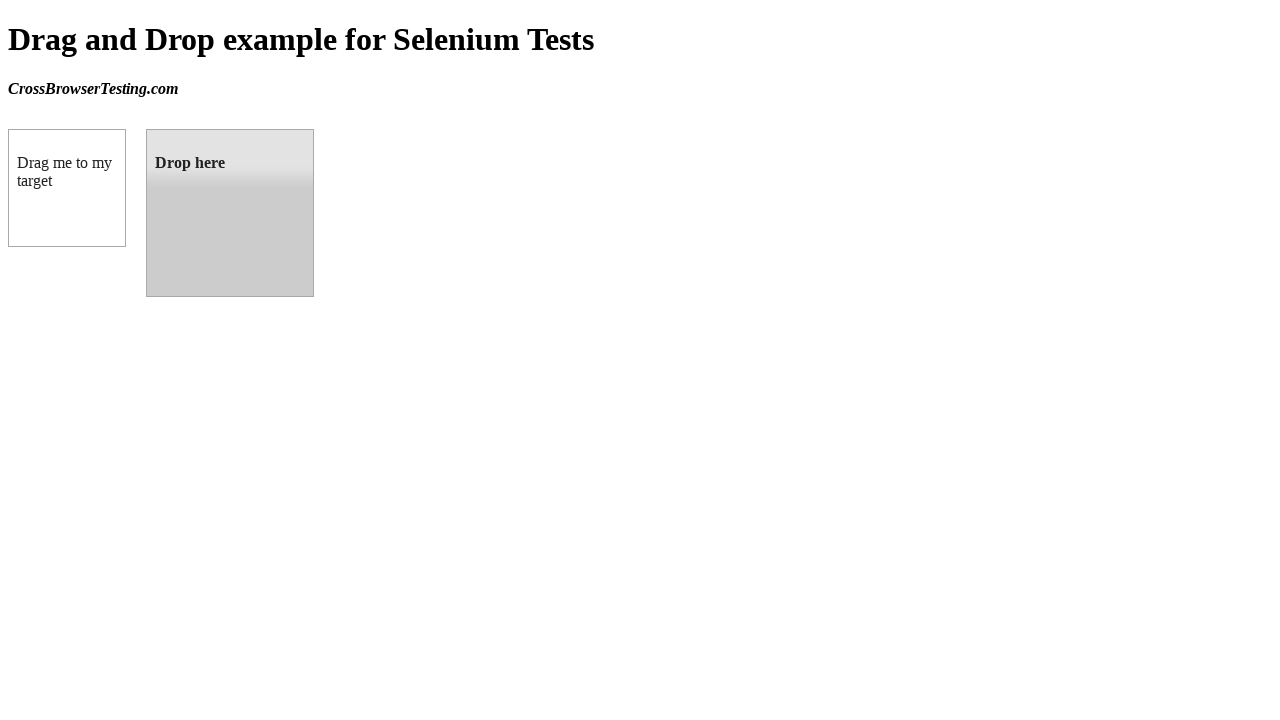

Waited for droppable element to be visible
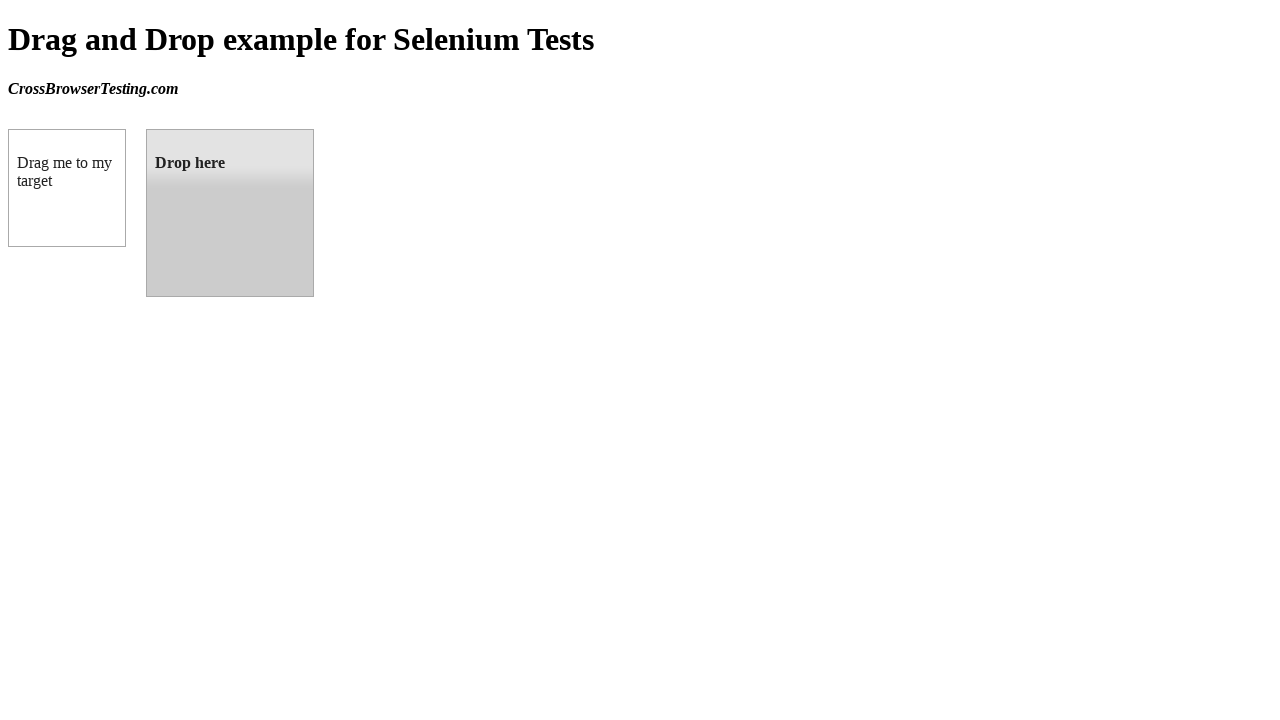

Retrieved bounding box of droppable target element
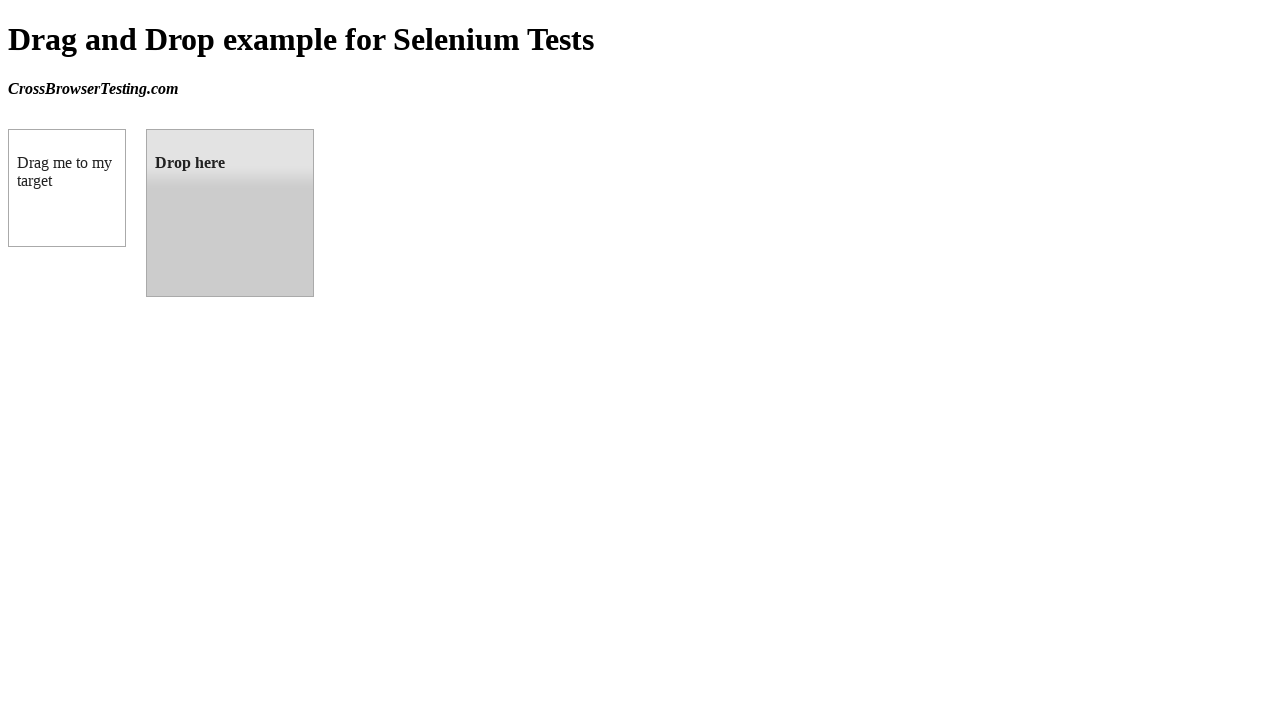

Dragged element A to position of element B at (230, 213)
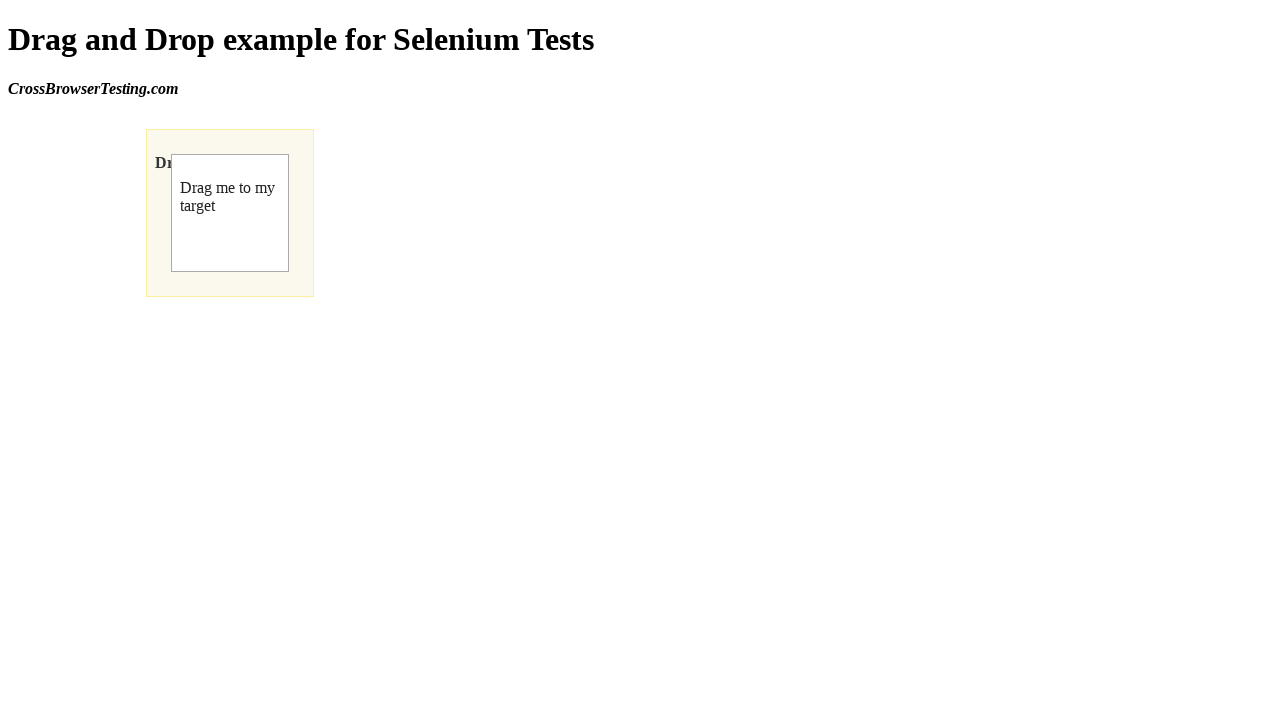

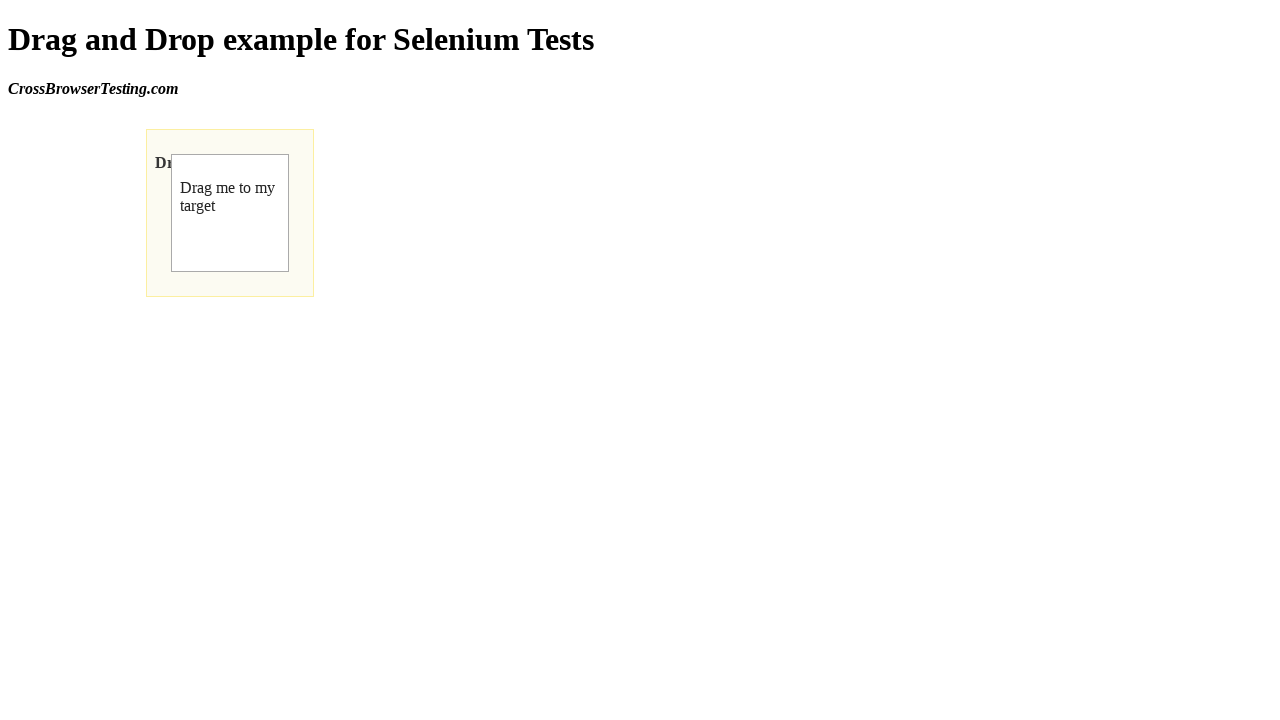